Tests text input functionality by entering a new button name in the input field and clicking the button to update its text

Starting URL: http://uitestingplayground.com/textinput

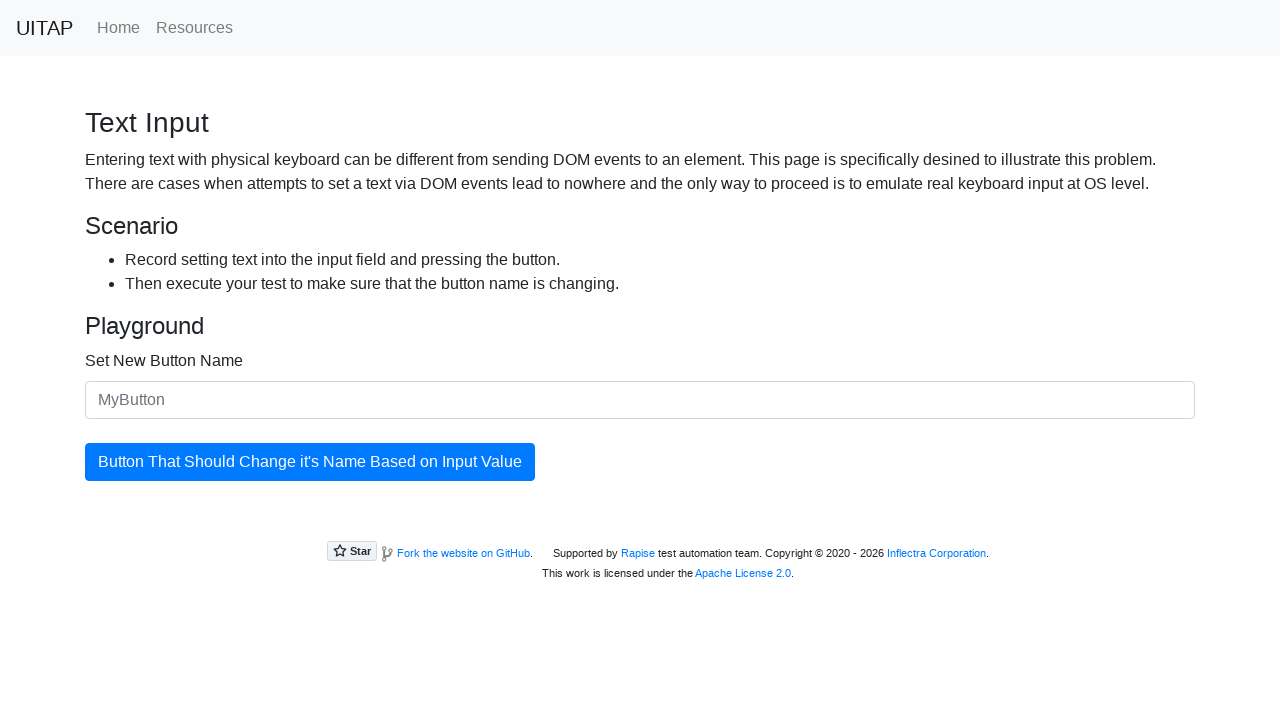

Entered 'SkyPro' in the button name input field on #newButtonName
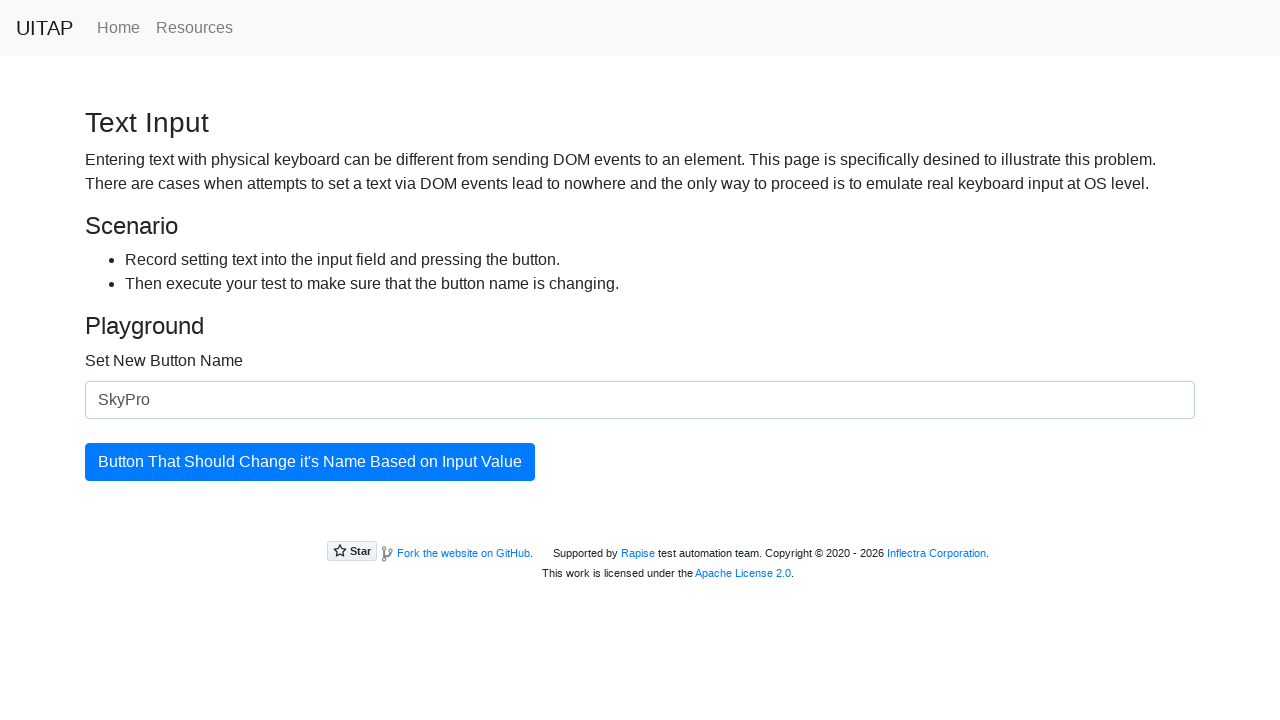

Clicked the update button at (310, 462) on #updatingButton
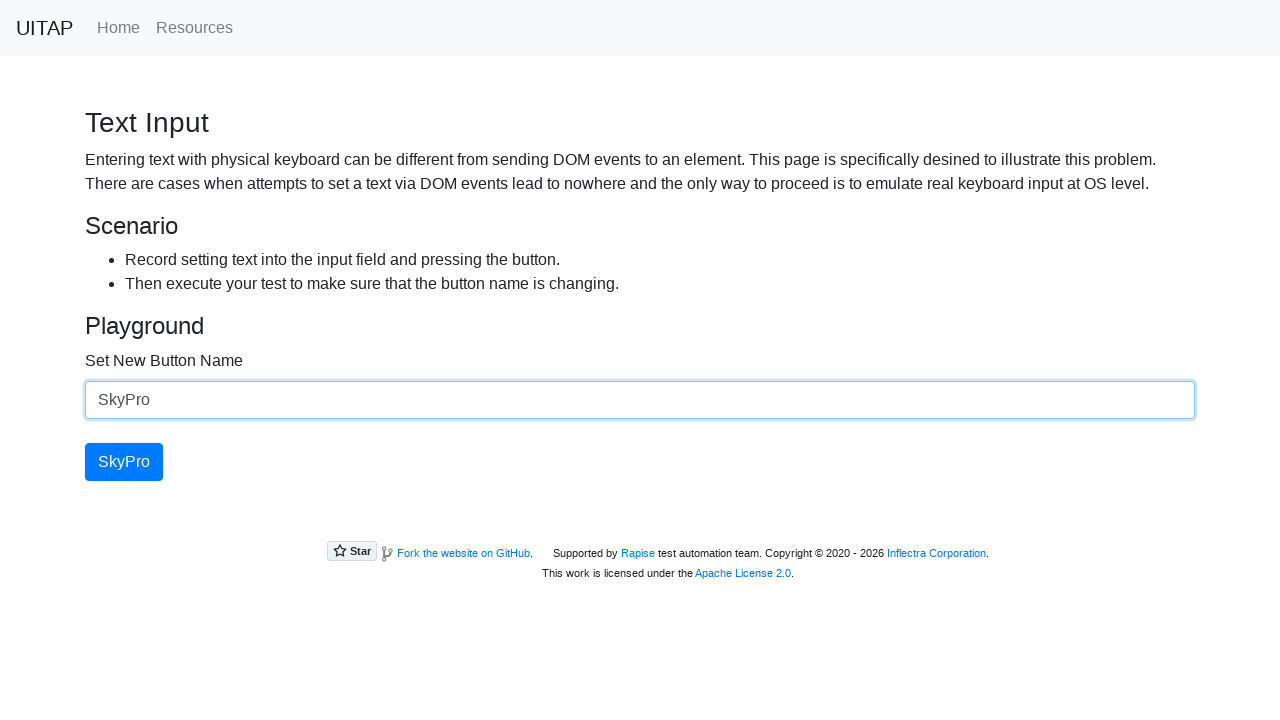

Button text successfully updated to 'SkyPro'
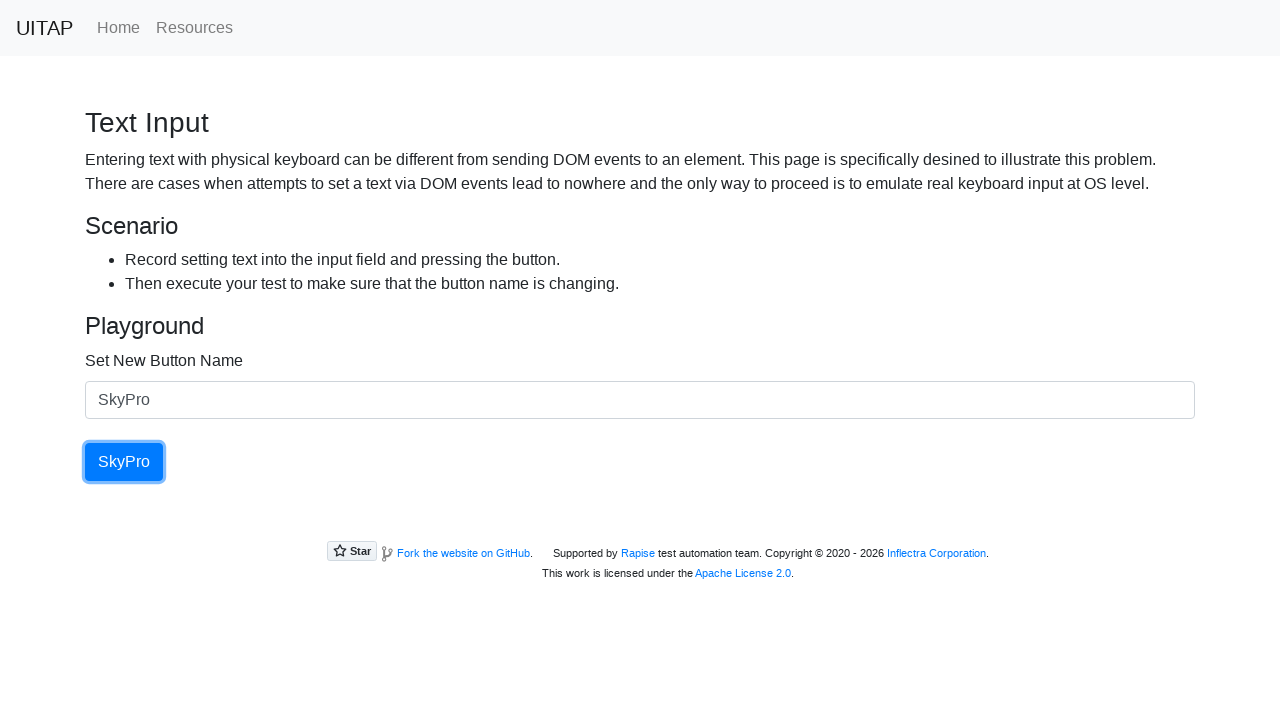

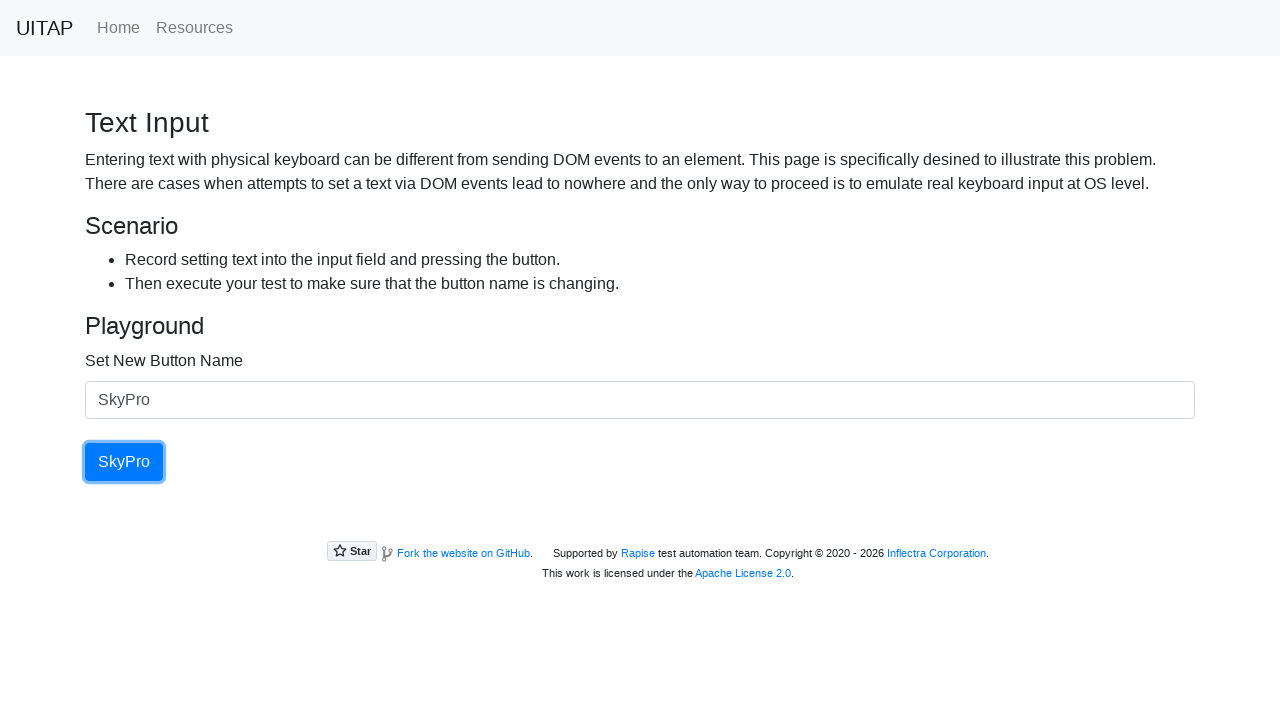